Tests window handling functionality by opening a new window, switching to it, verifying content, then returning to the parent window

Starting URL: https://the-internet.herokuapp.com/windows

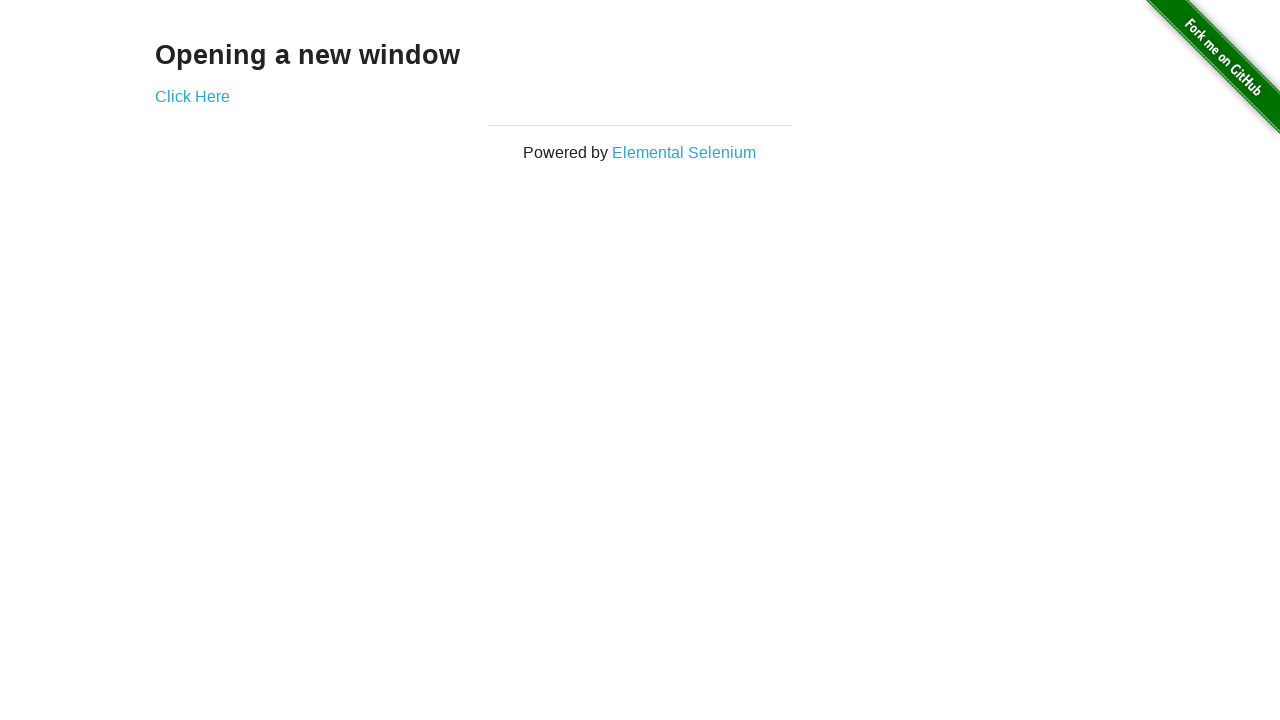

Navigated to window handling test page
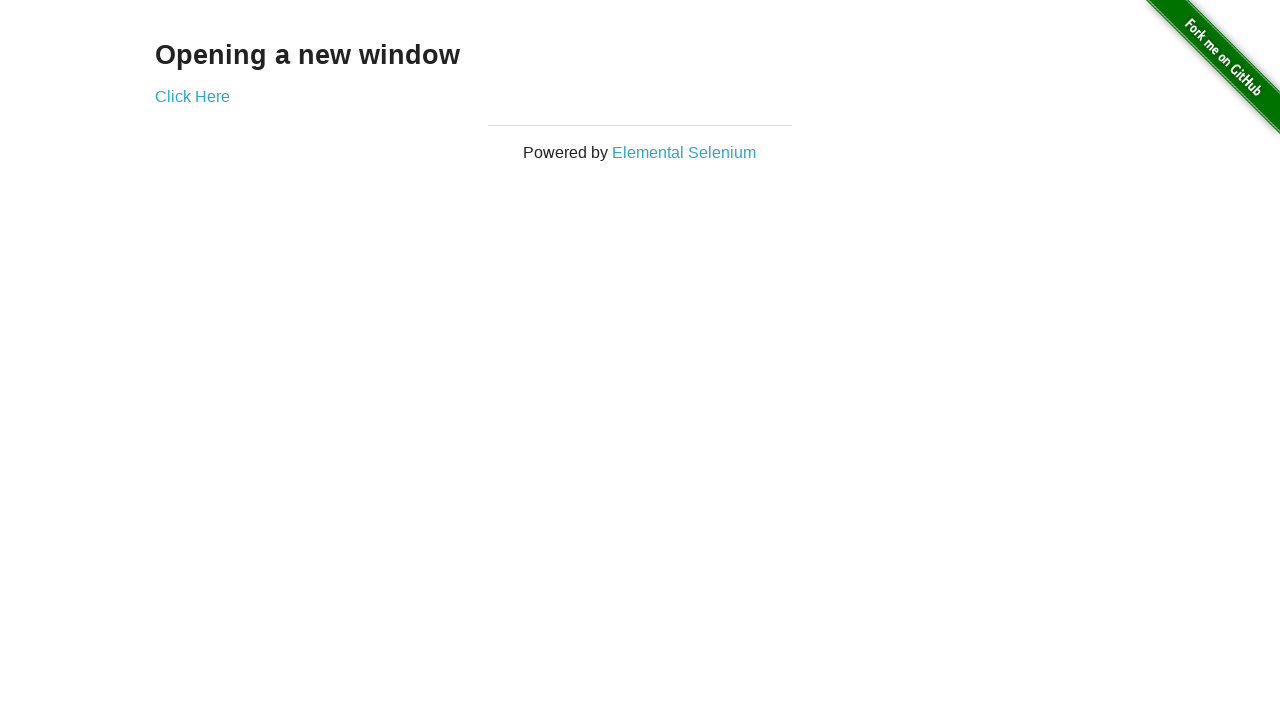

Clicked 'Click Here' link to open new window at (192, 96) on a:text('Click Here')
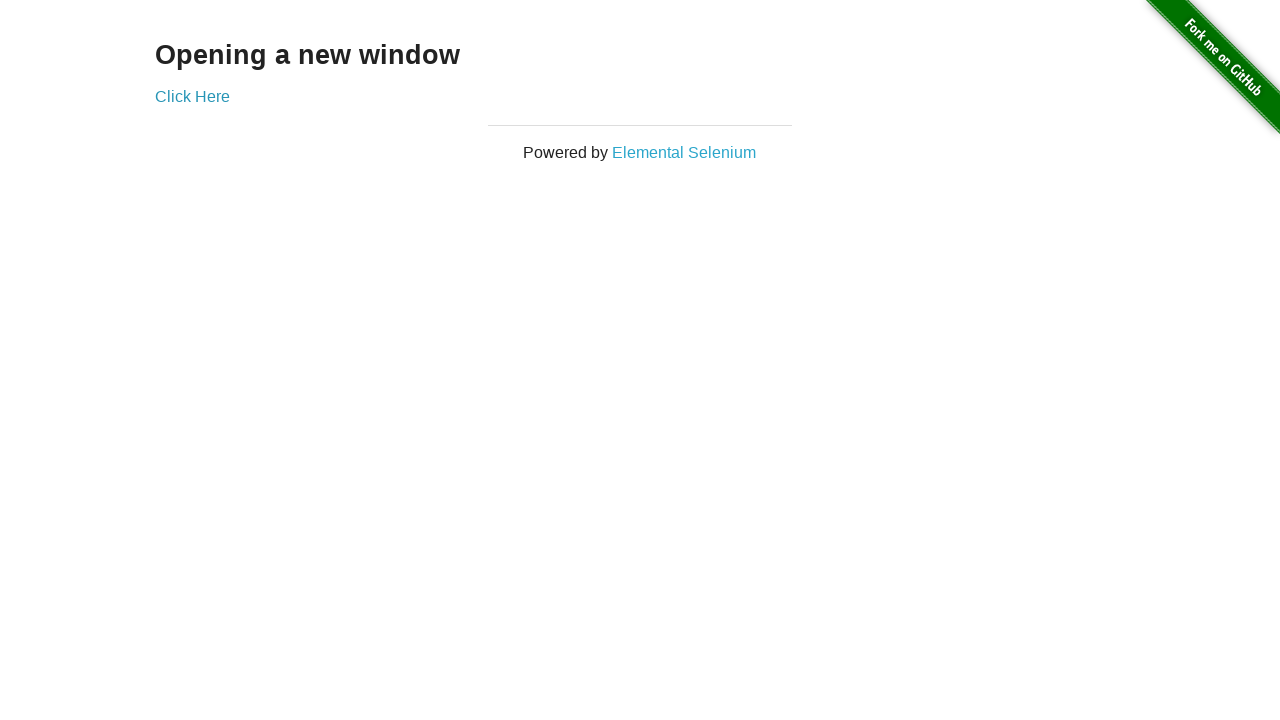

New window opened and captured
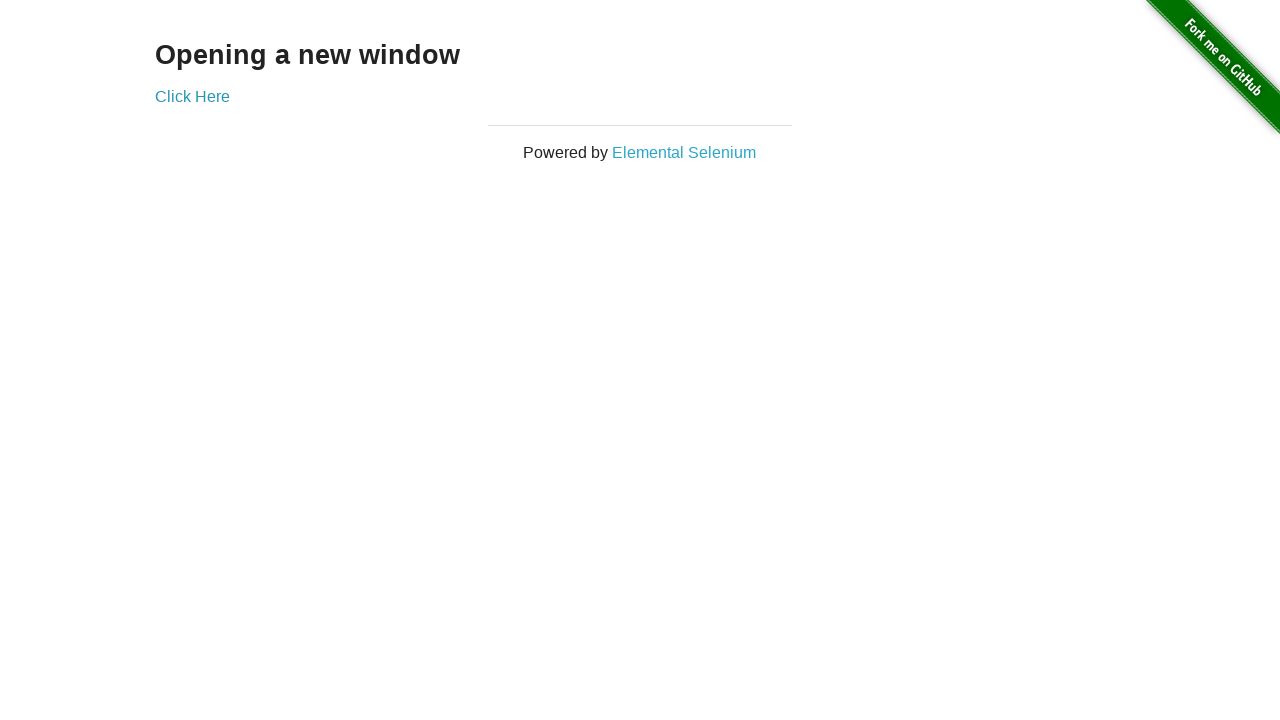

Verified 'New Window' heading is present in new window
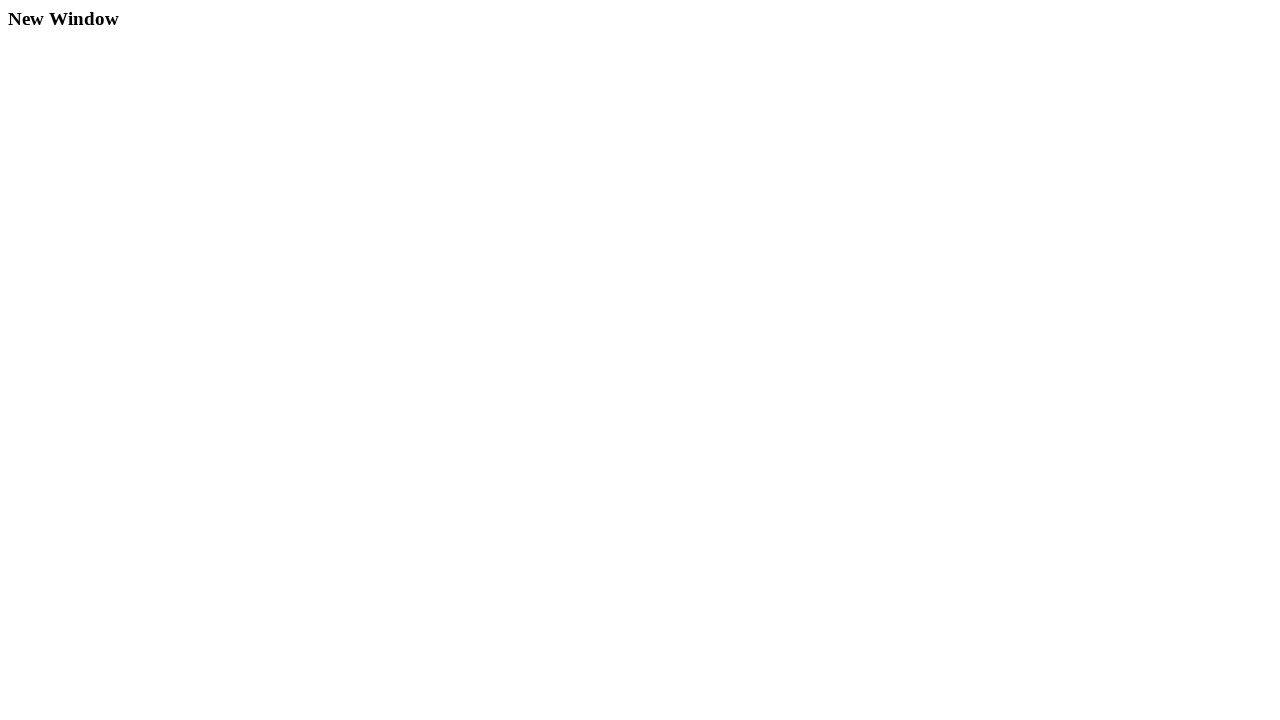

Closed the new window
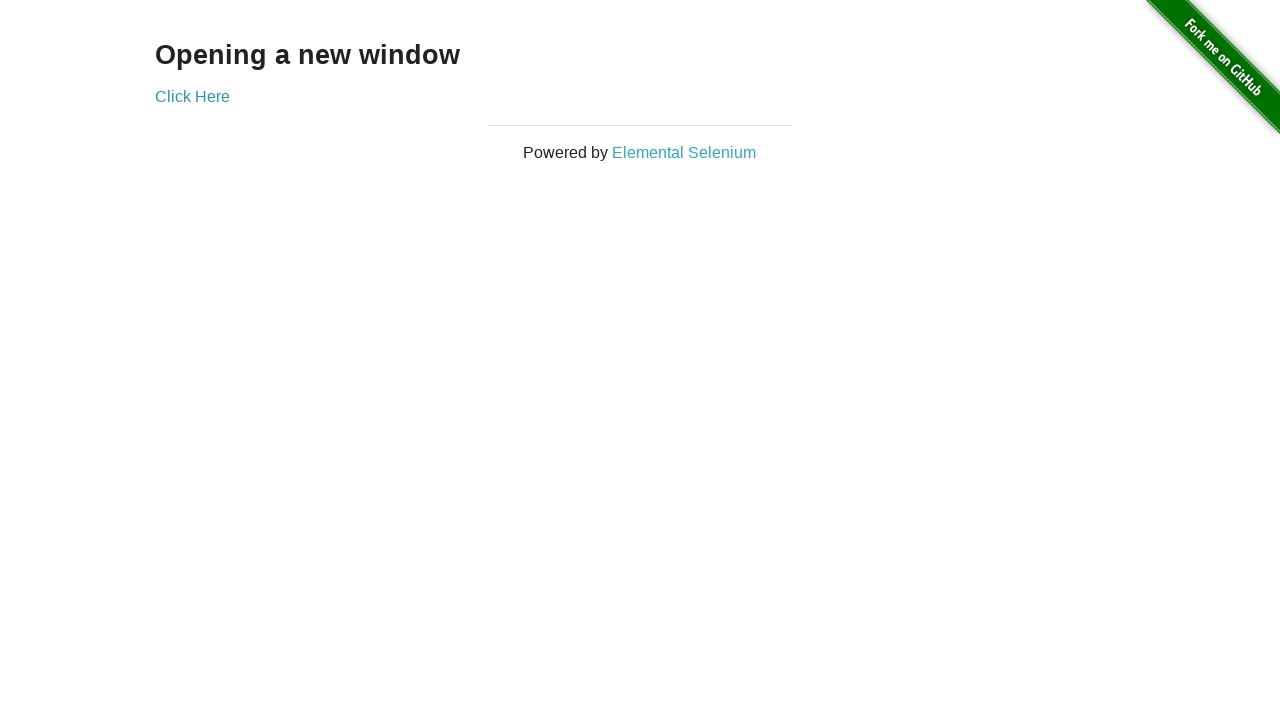

Verified 'Opening a new window' heading is present in parent window
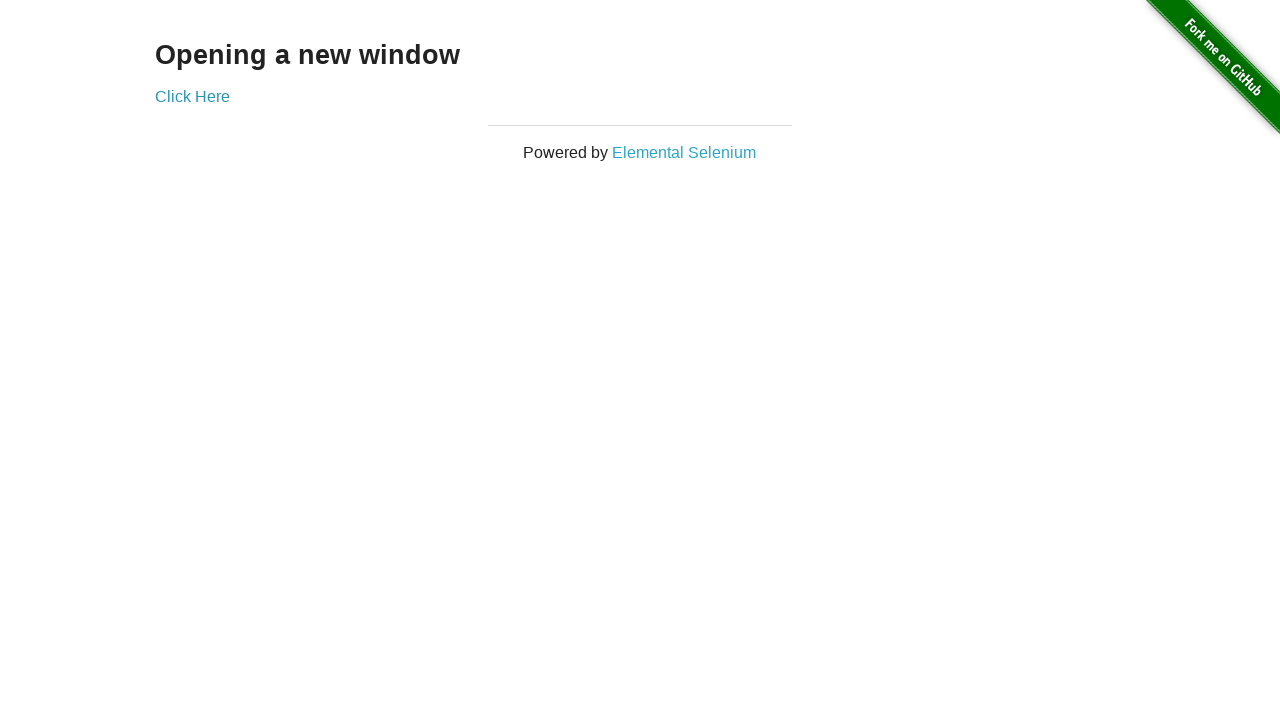

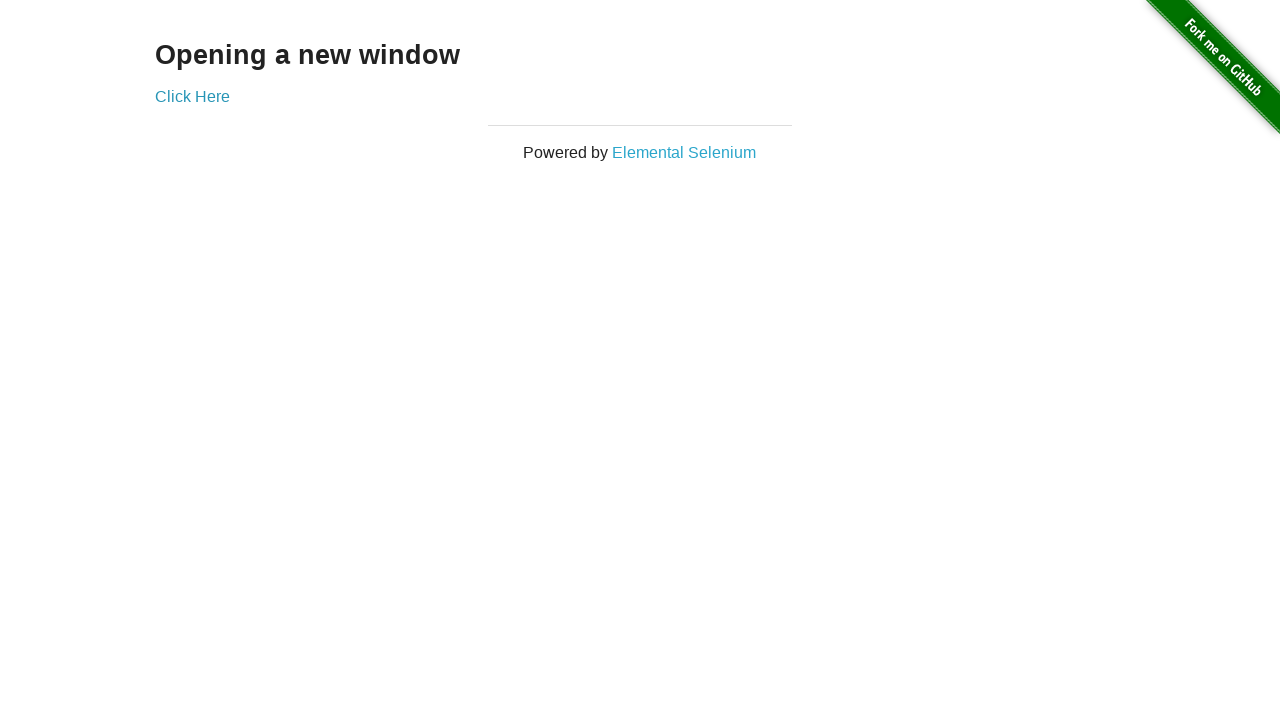